Tests mortgage payment calculation with 4% interest rate and 30-year term (Firefox variant).

Starting URL: https://www.mortgagecalculator.org/

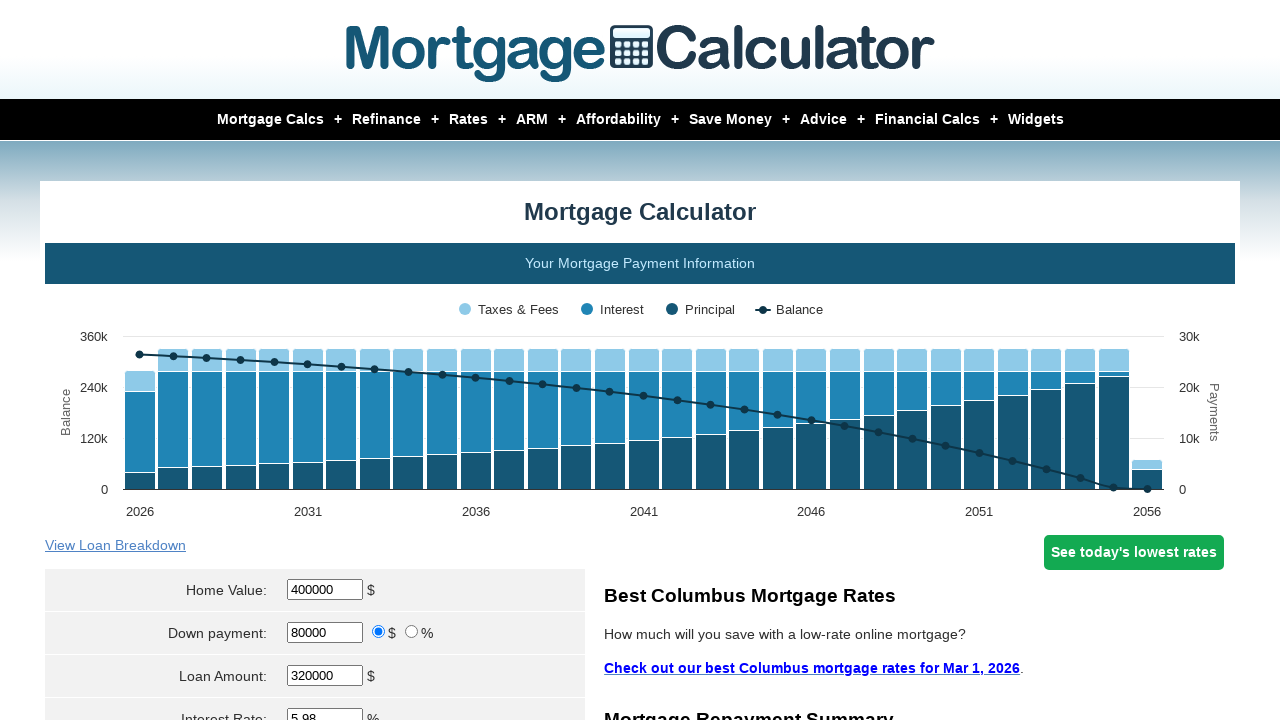

Scrolled down 300px to view calculator form
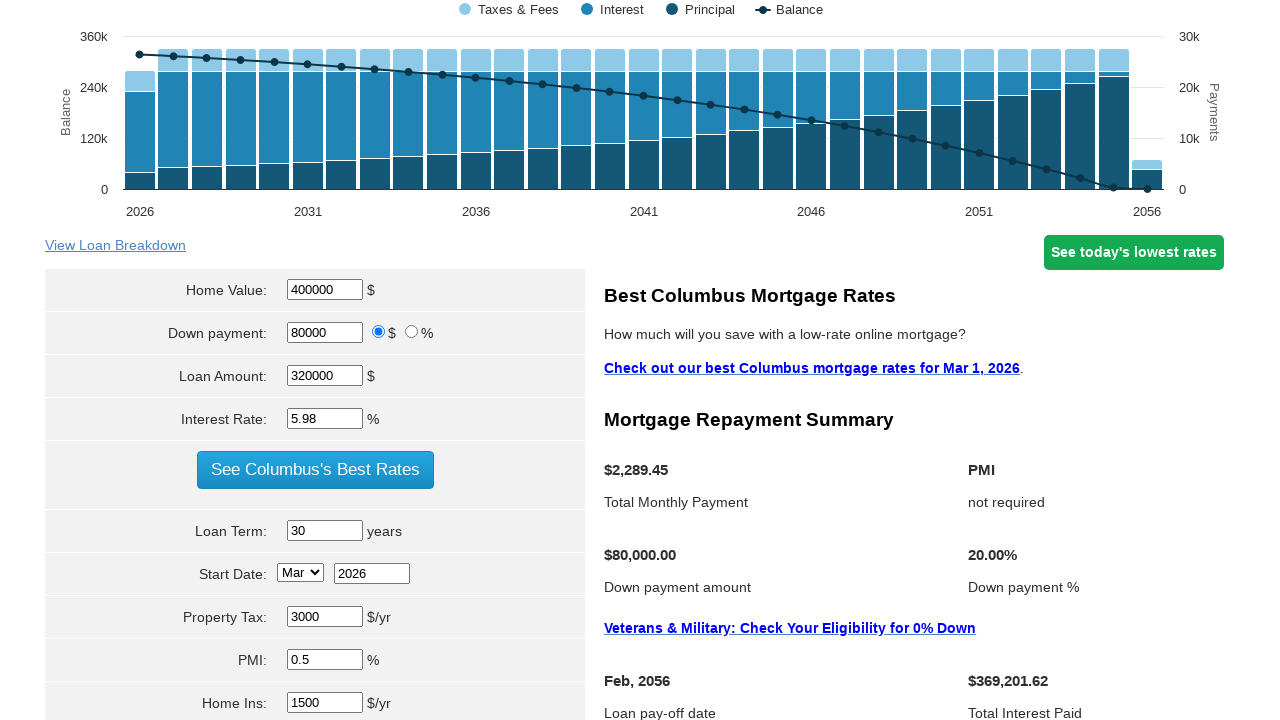

Cleared home value field on input[name='param[homevalue]']
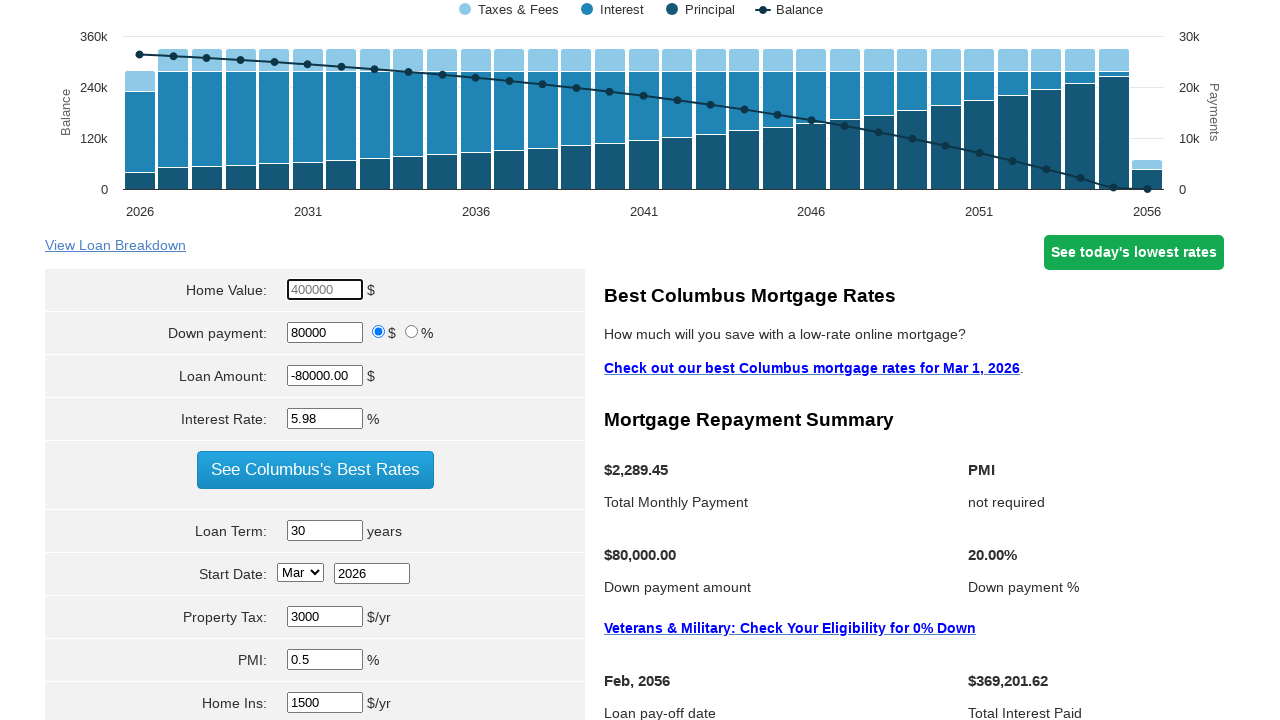

Entered home value: $200,000 on input[name='param[homevalue]']
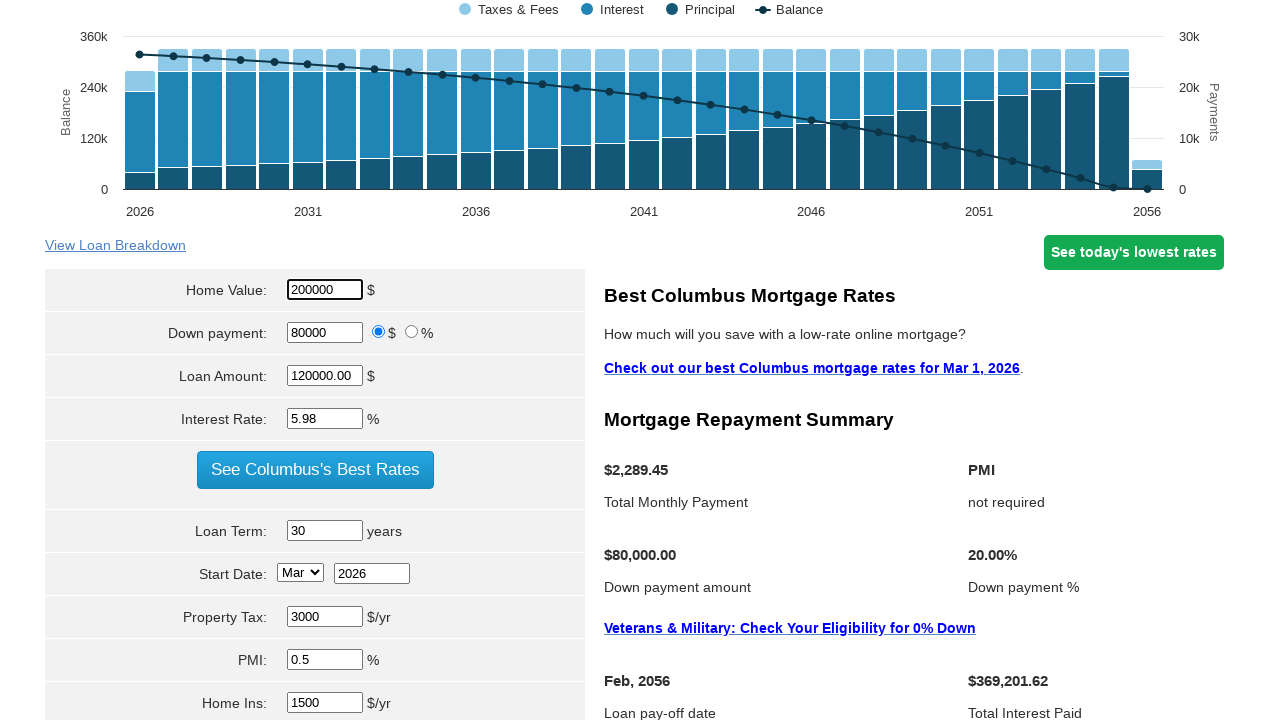

Cleared principal/loan amount field on input[name='param[principal]']
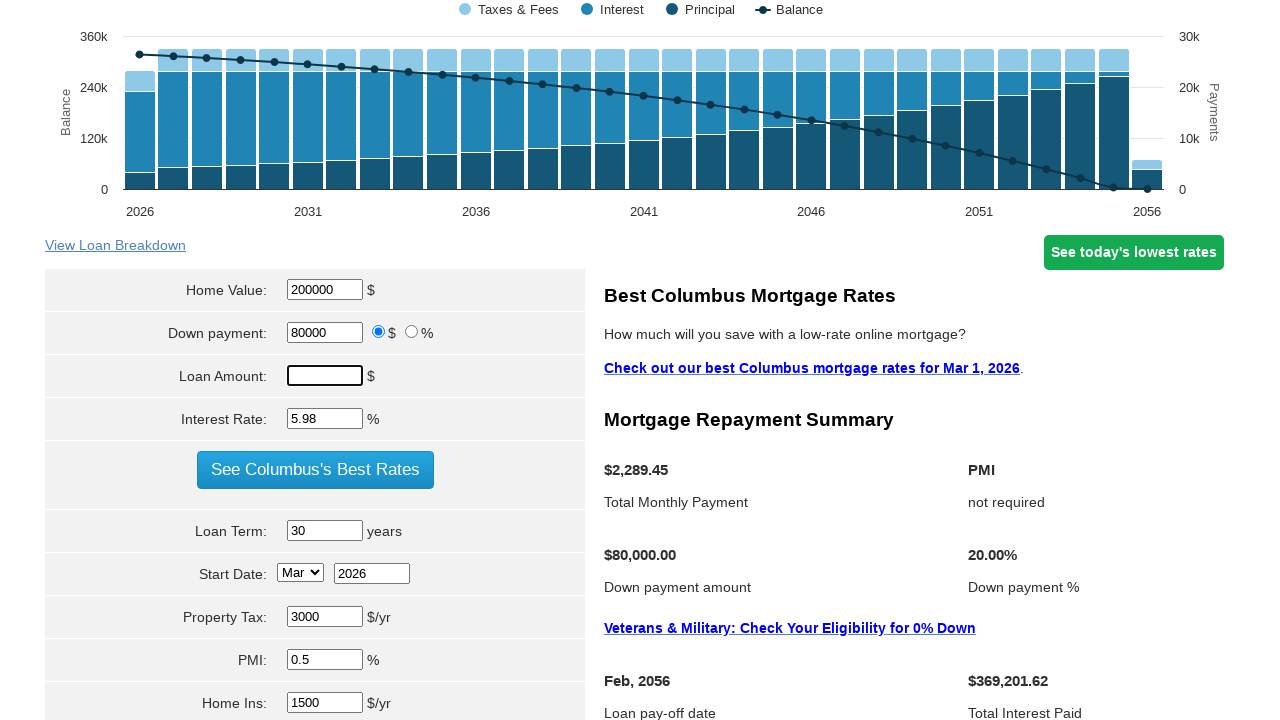

Entered principal/loan amount: $100,000 on input[name='param[principal]']
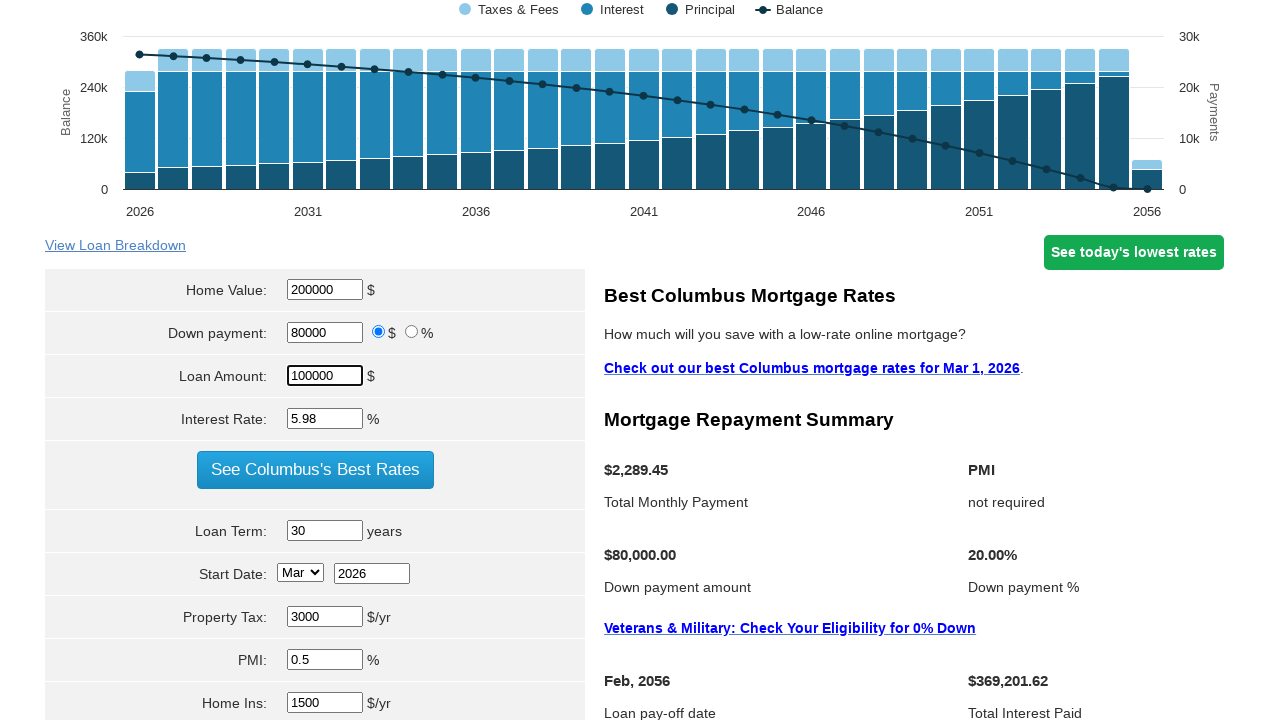

Cleared interest rate field on input[name='param[interest_rate]']
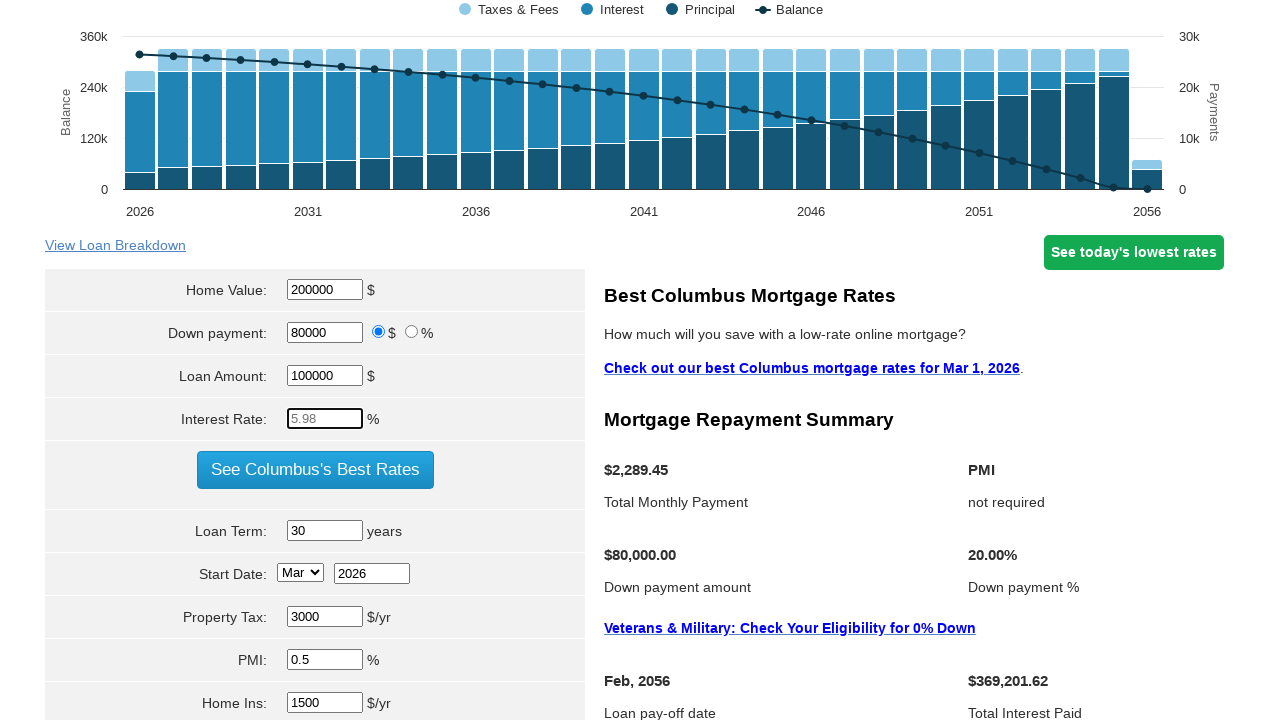

Entered interest rate: 4% on input[name='param[interest_rate]']
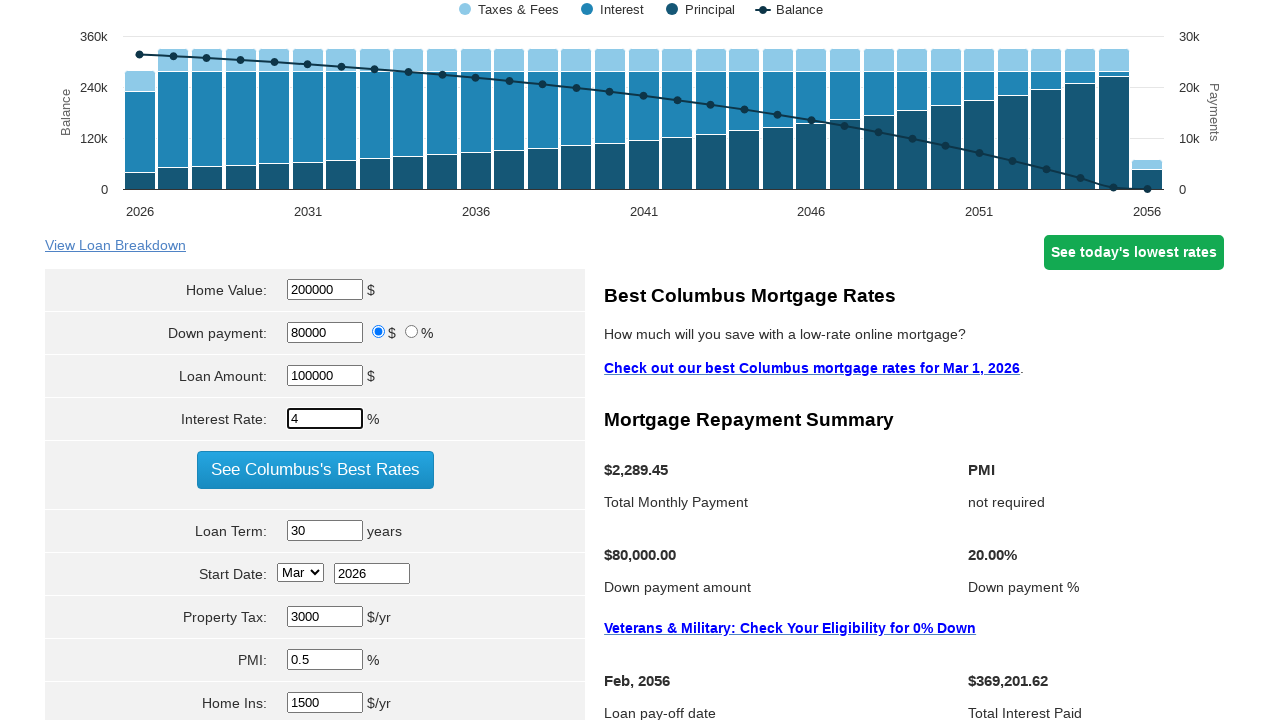

Cleared loan term field on input[name='param[term]']
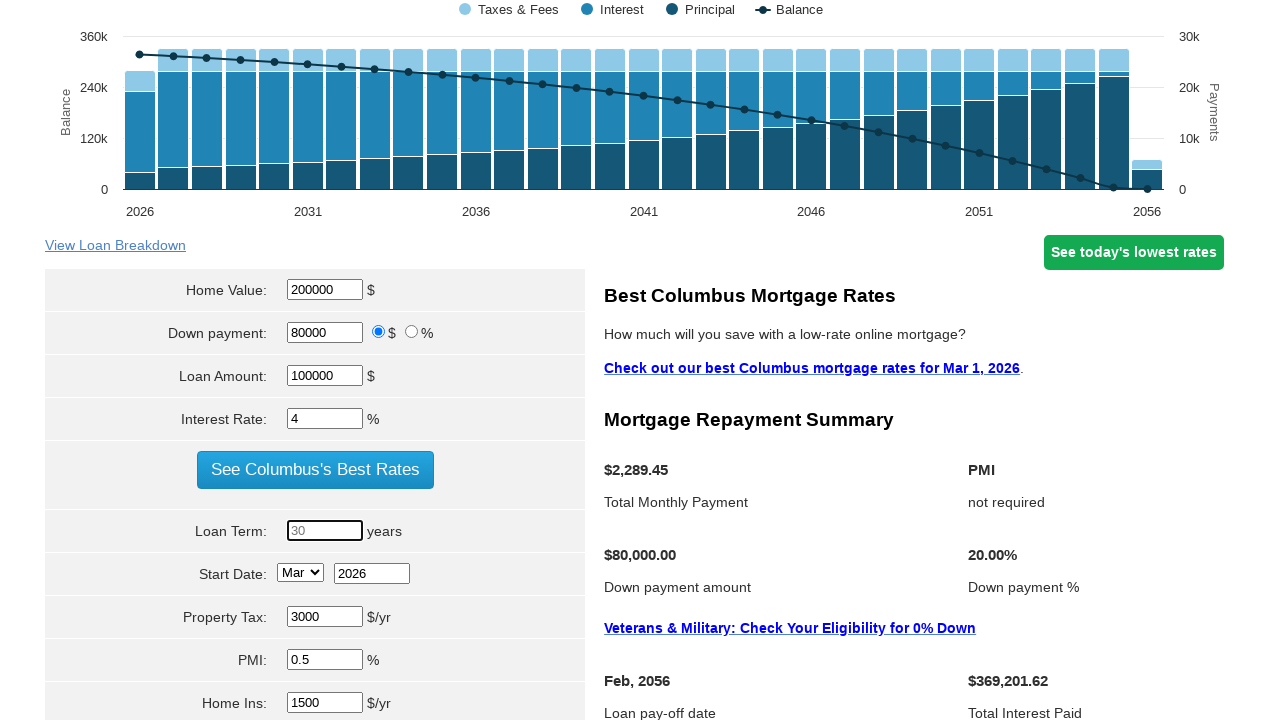

Entered loan term: 30 years on input[name='param[term]']
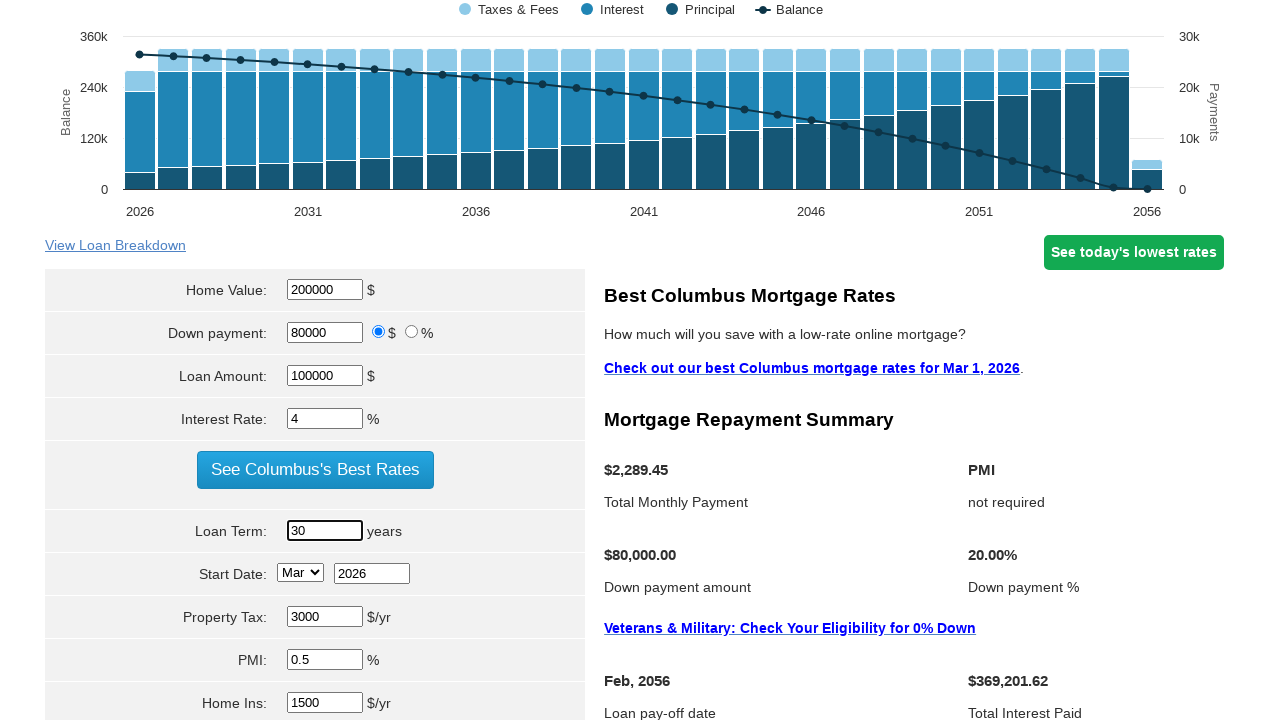

Cleared property tax field on input[name='param[property_tax]']
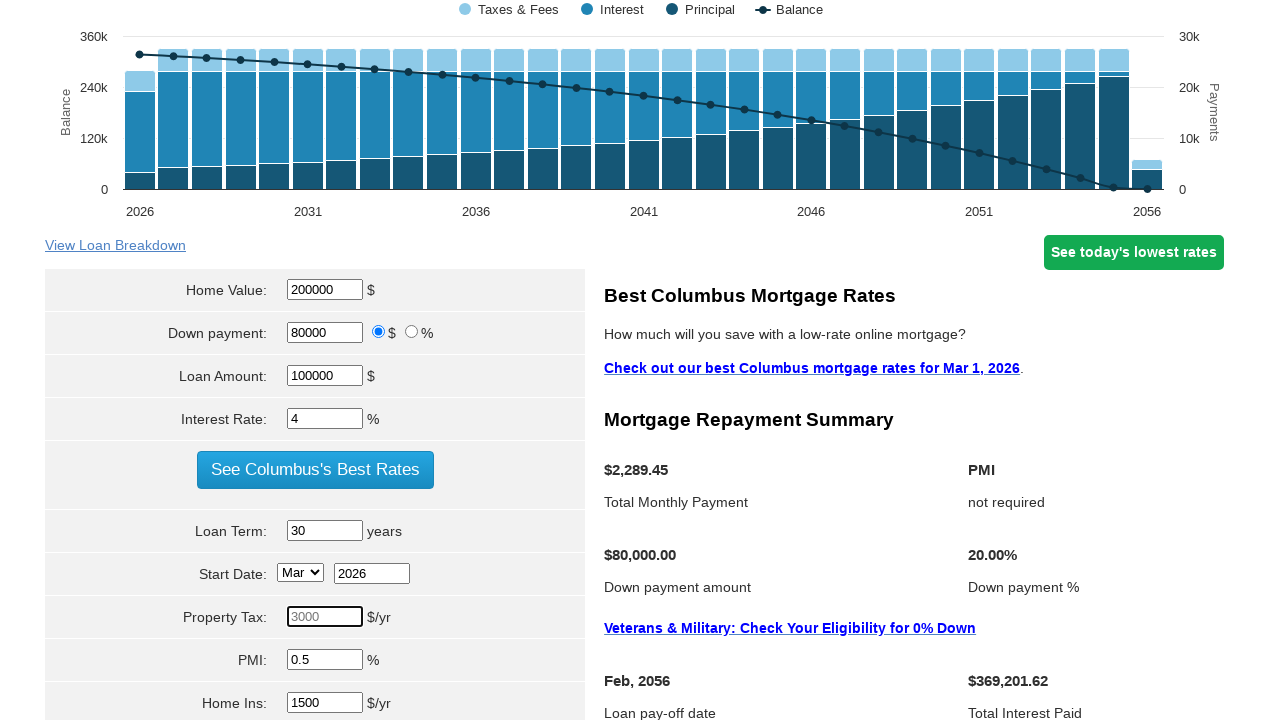

Entered property tax rate: 4.5% on input[name='param[property_tax]']
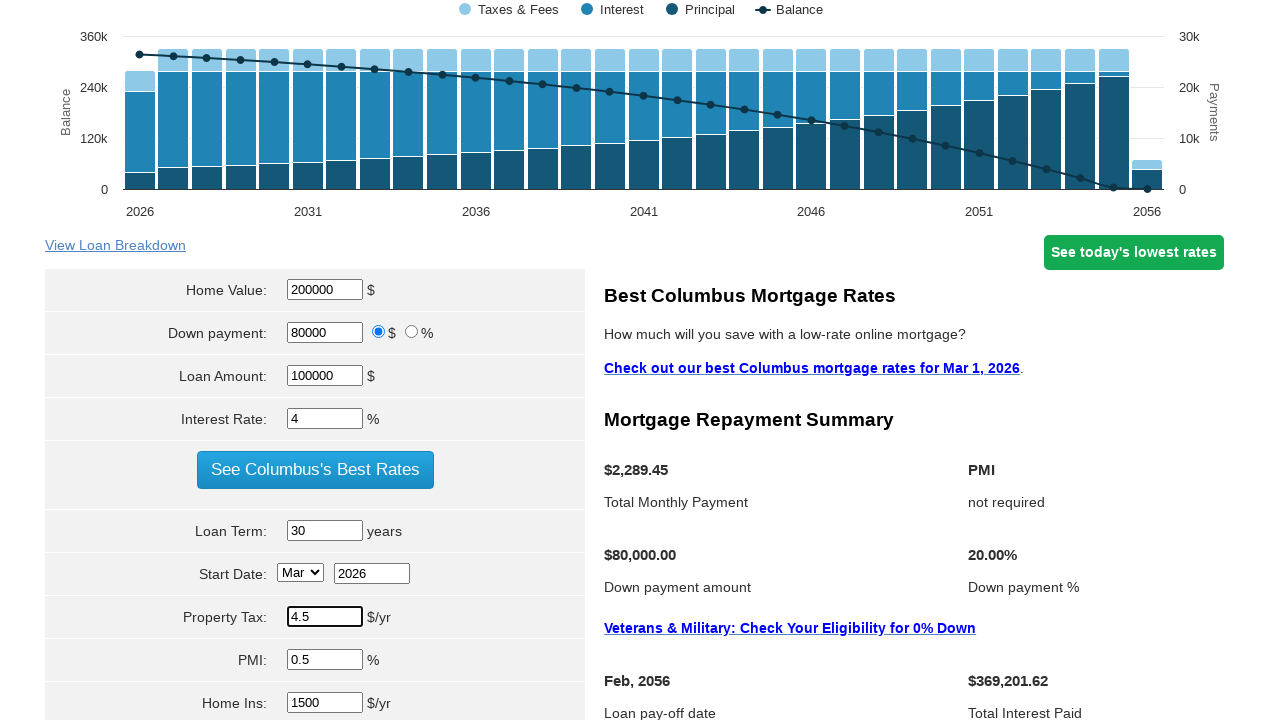

Cleared PMI field on input[name='param[pmi]']
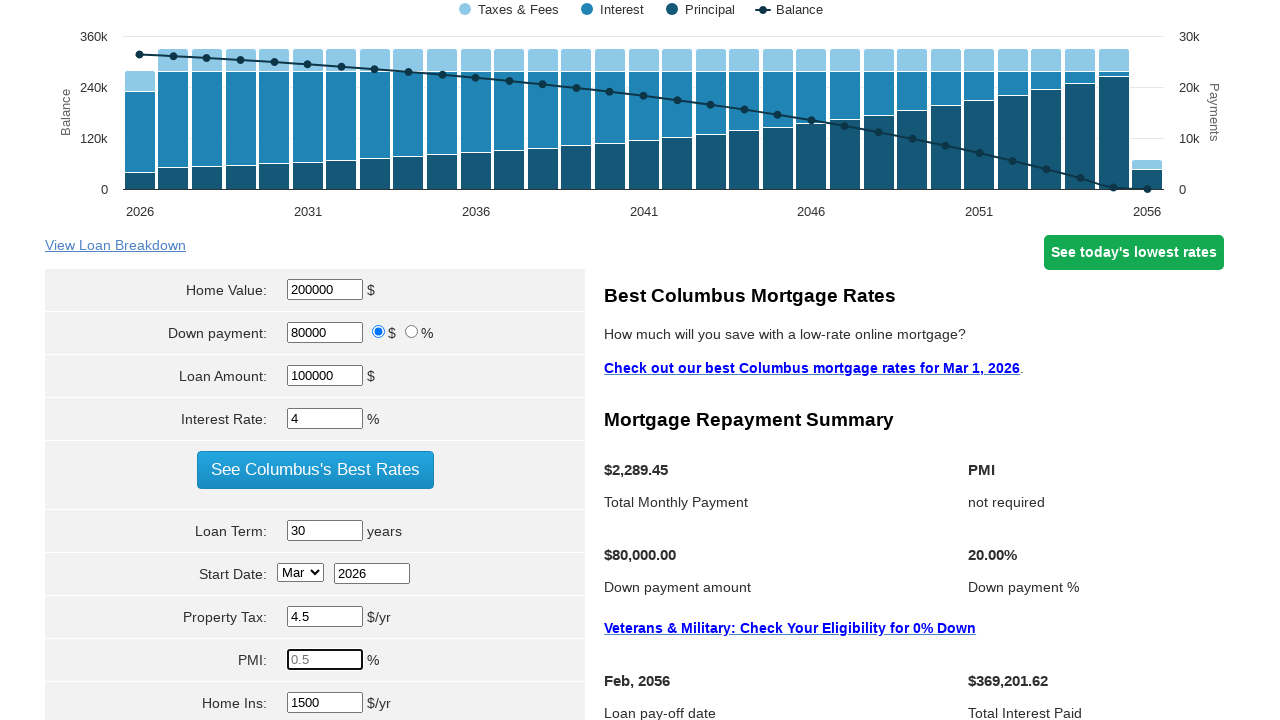

Entered PMI rate: 1.26% on input[name='param[pmi]']
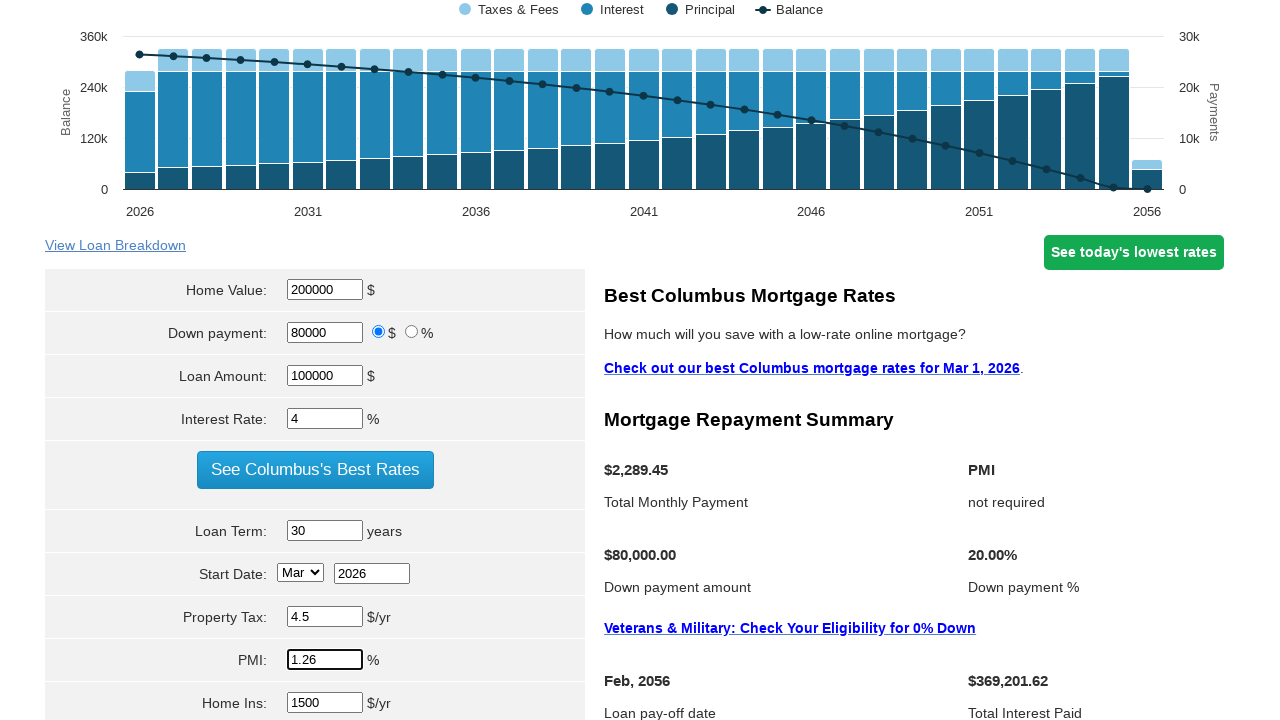

Cleared homeowners insurance field on input[name='param[hoi]']
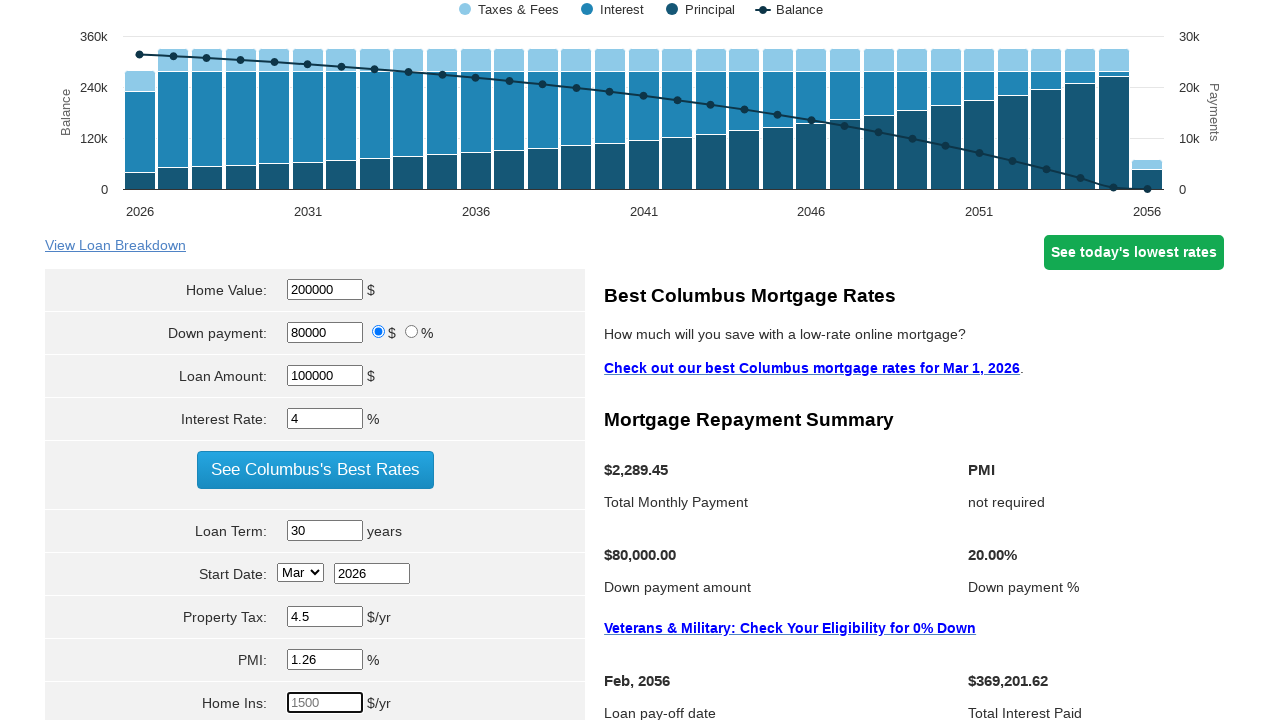

Entered homeowners insurance: $1,500 on input[name='param[hoi]']
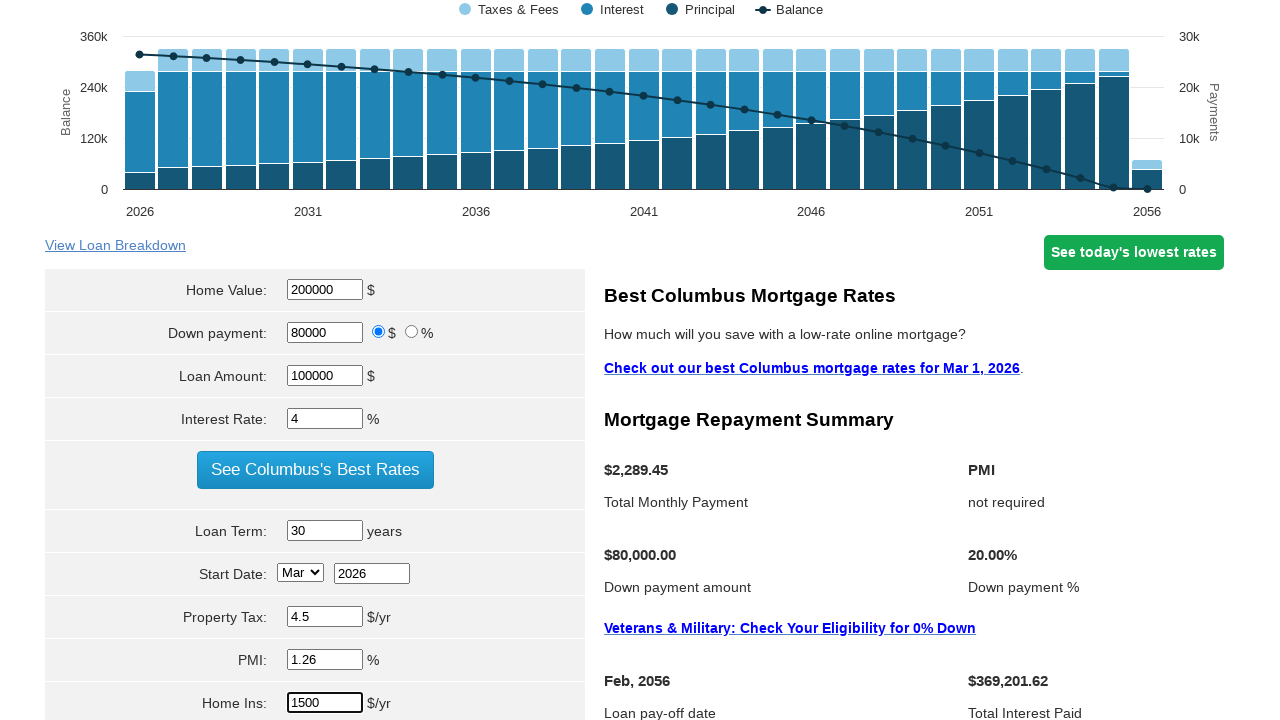

Clicked calculate button to compute mortgage payment at (315, 360) on input[name='cal']
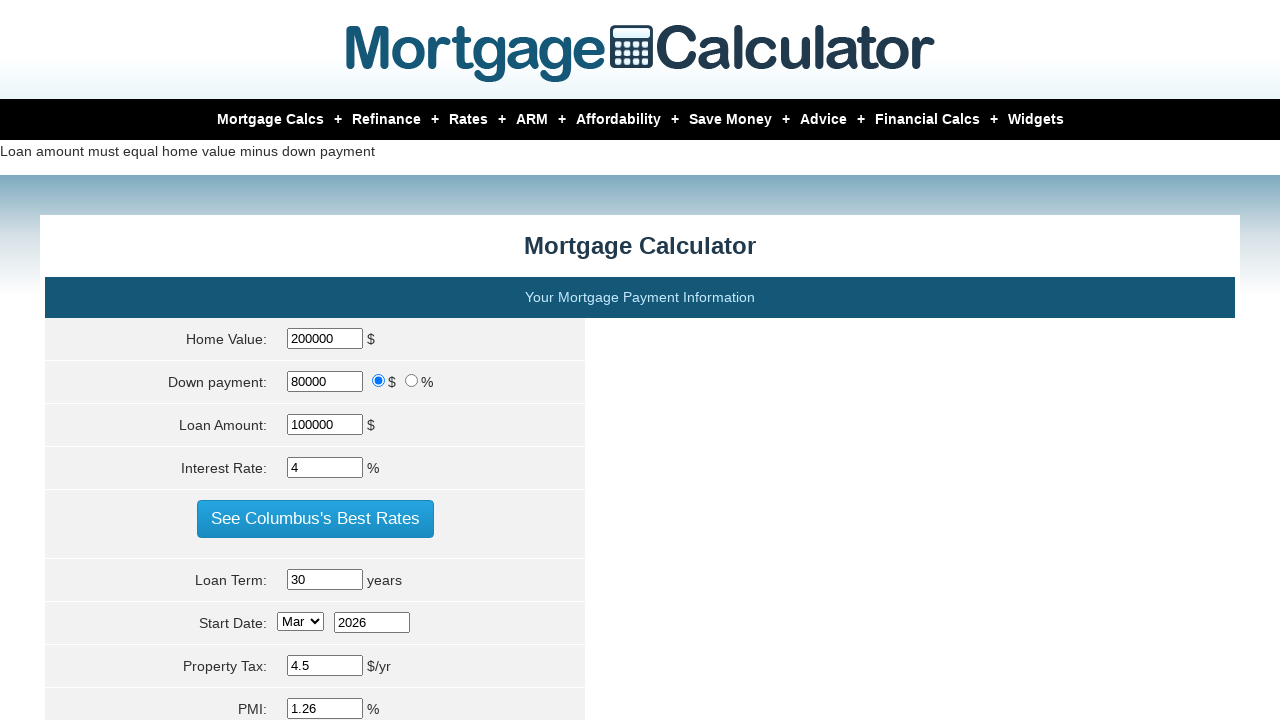

Waited 3 seconds for calculation results to load
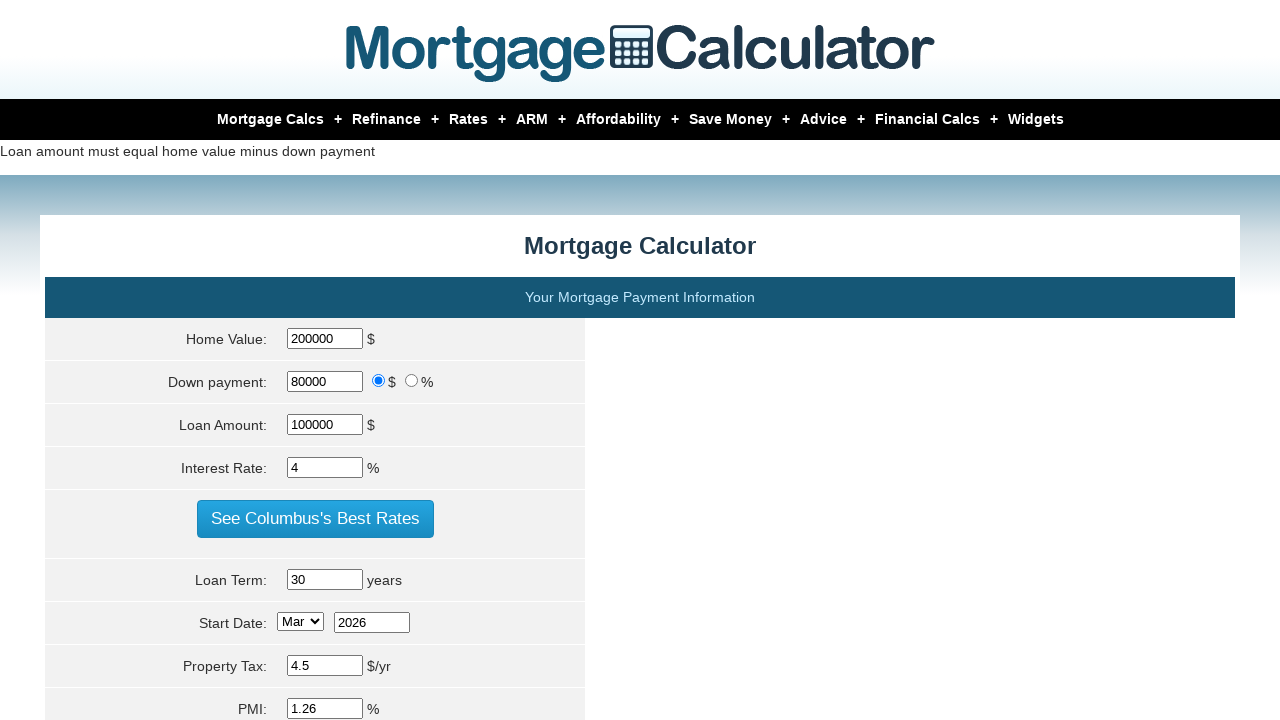

Scrolled down 300px to view calculated mortgage payment results
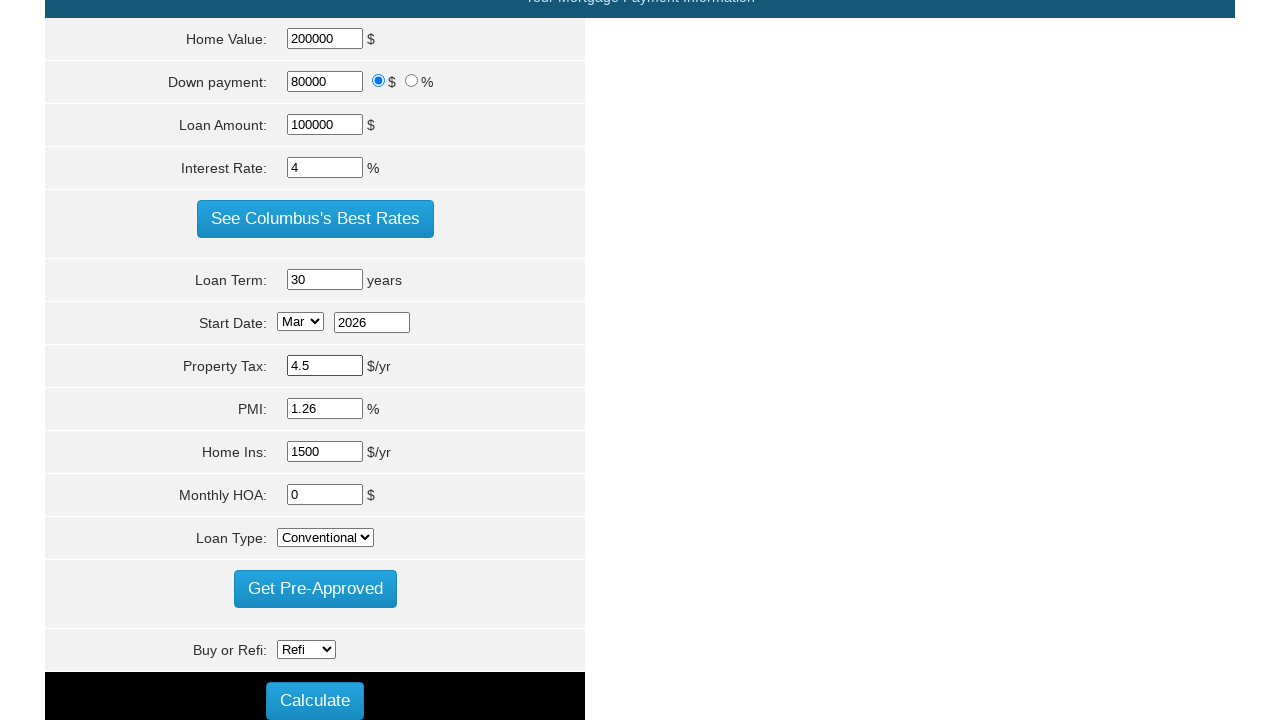

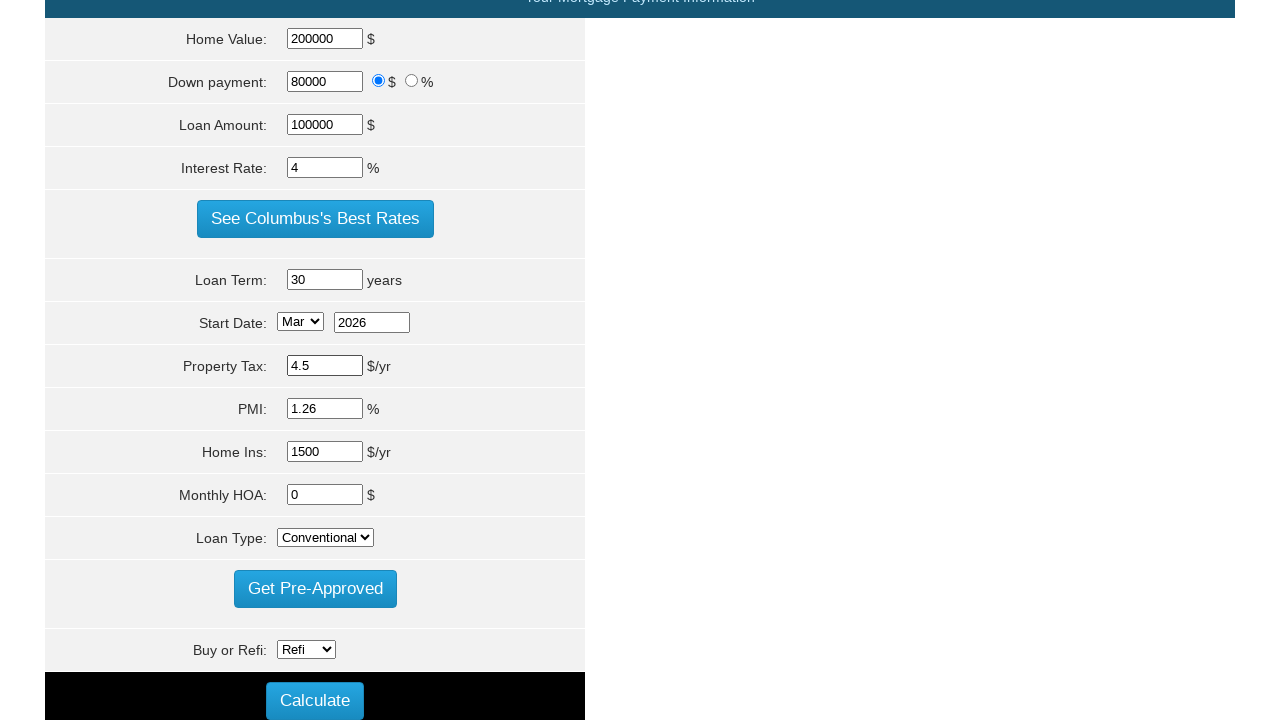